Tests JavaScript scrolling functionality on a Trustpilot review page by scrolling down the page in various increments and then scrolling back up.

Starting URL: https://www.trustpilot.com/review/janbasktraining.com

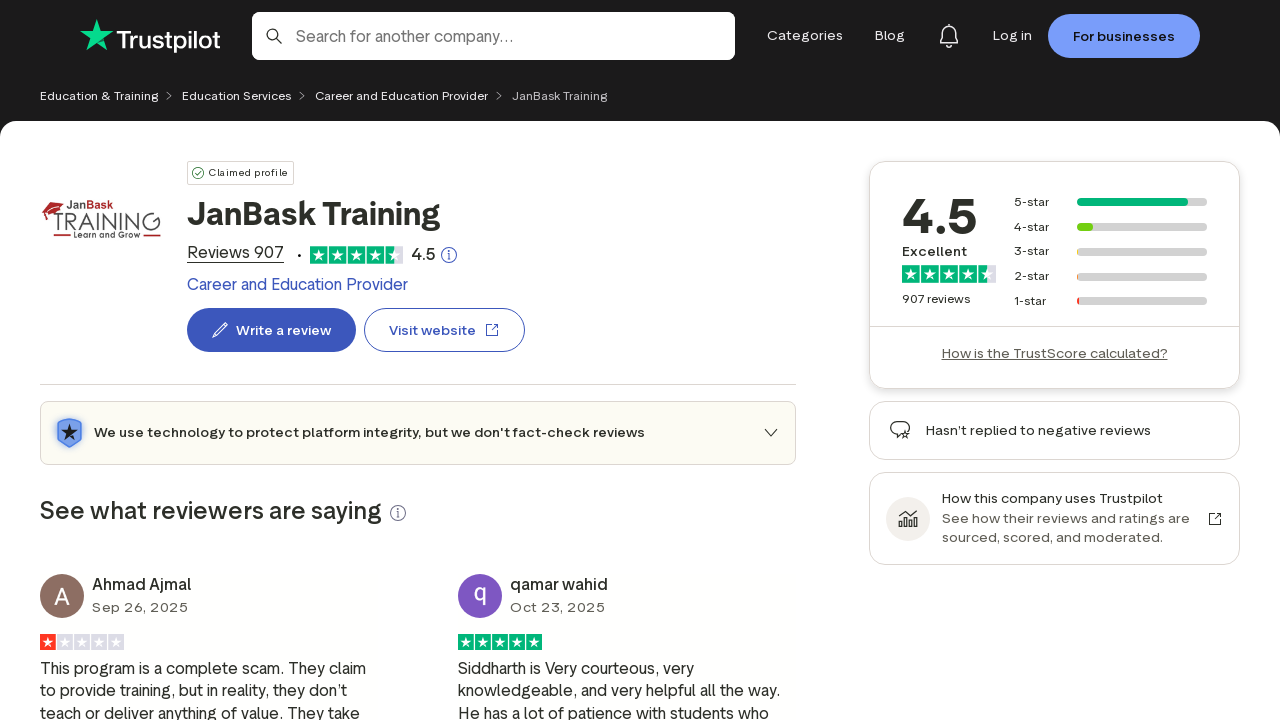

Set viewport to 1920x1080
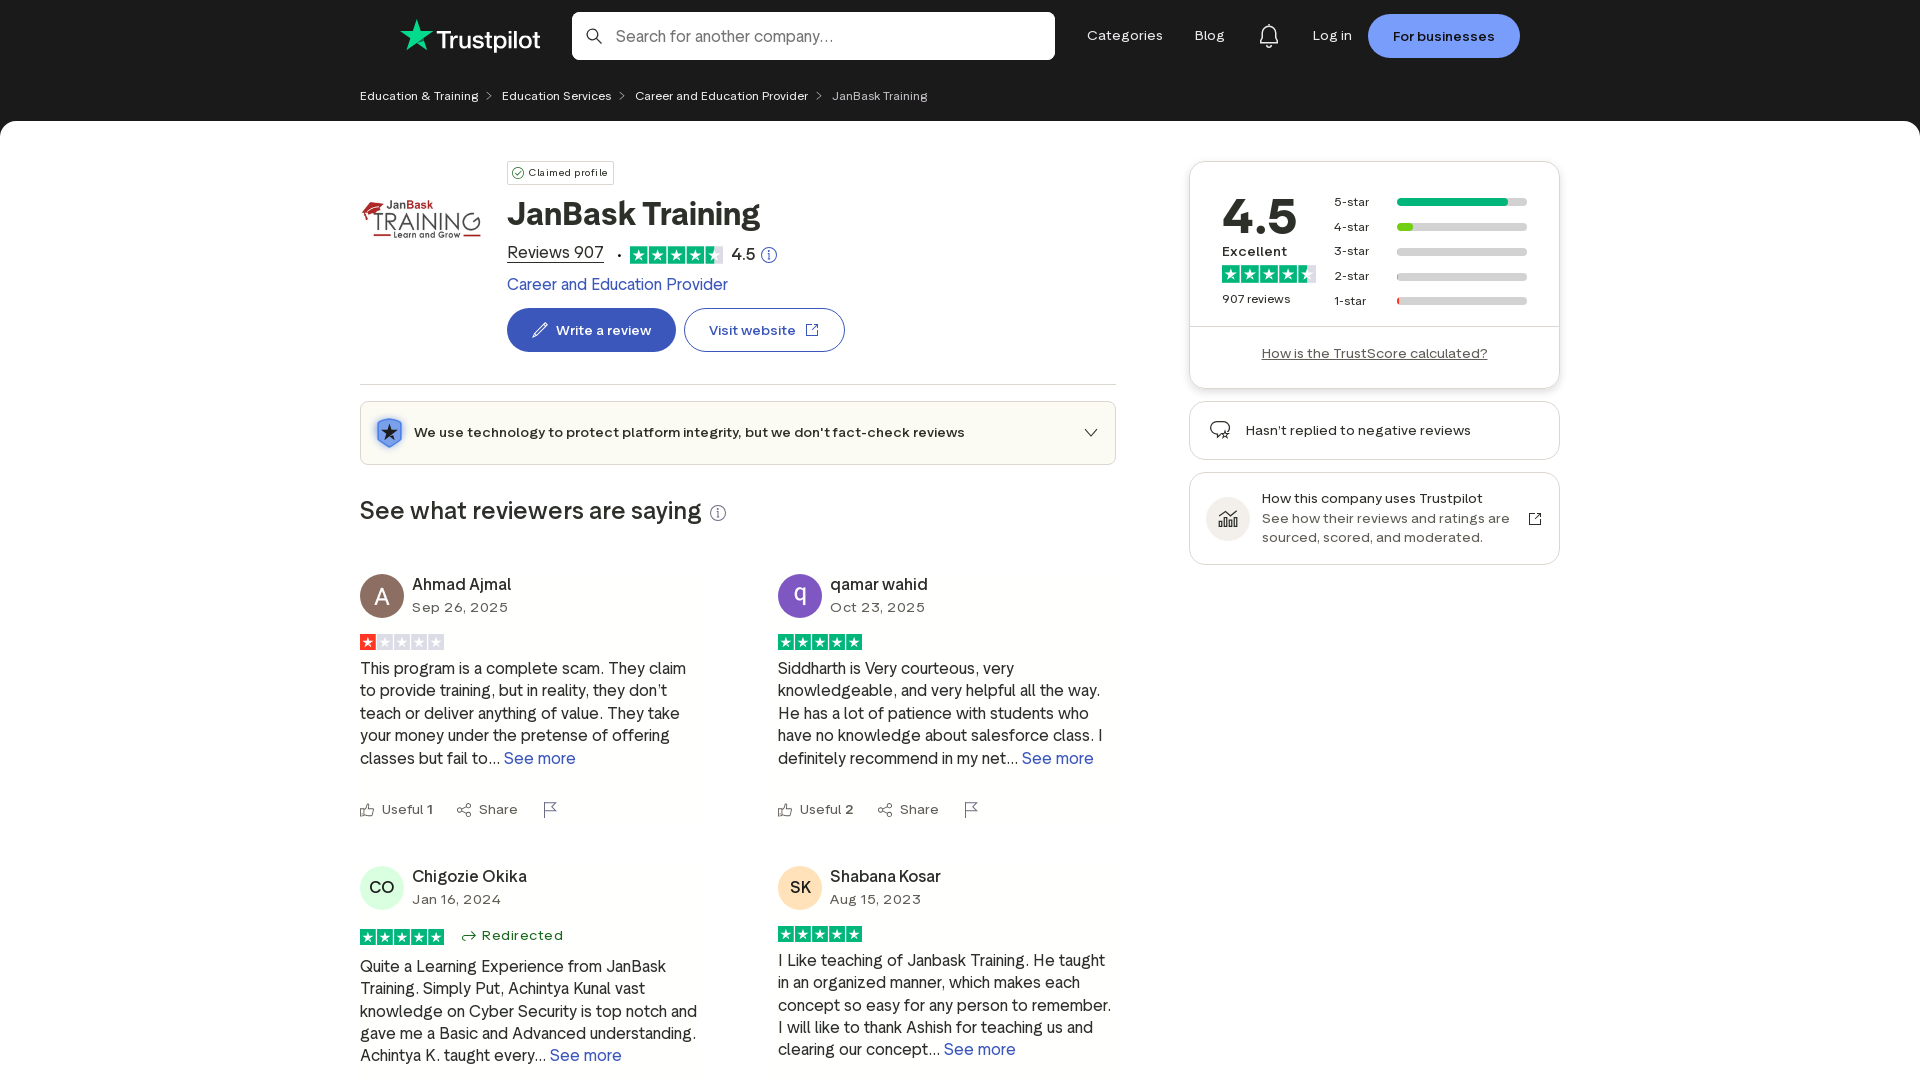

Scrolled down 7000 pixels from top
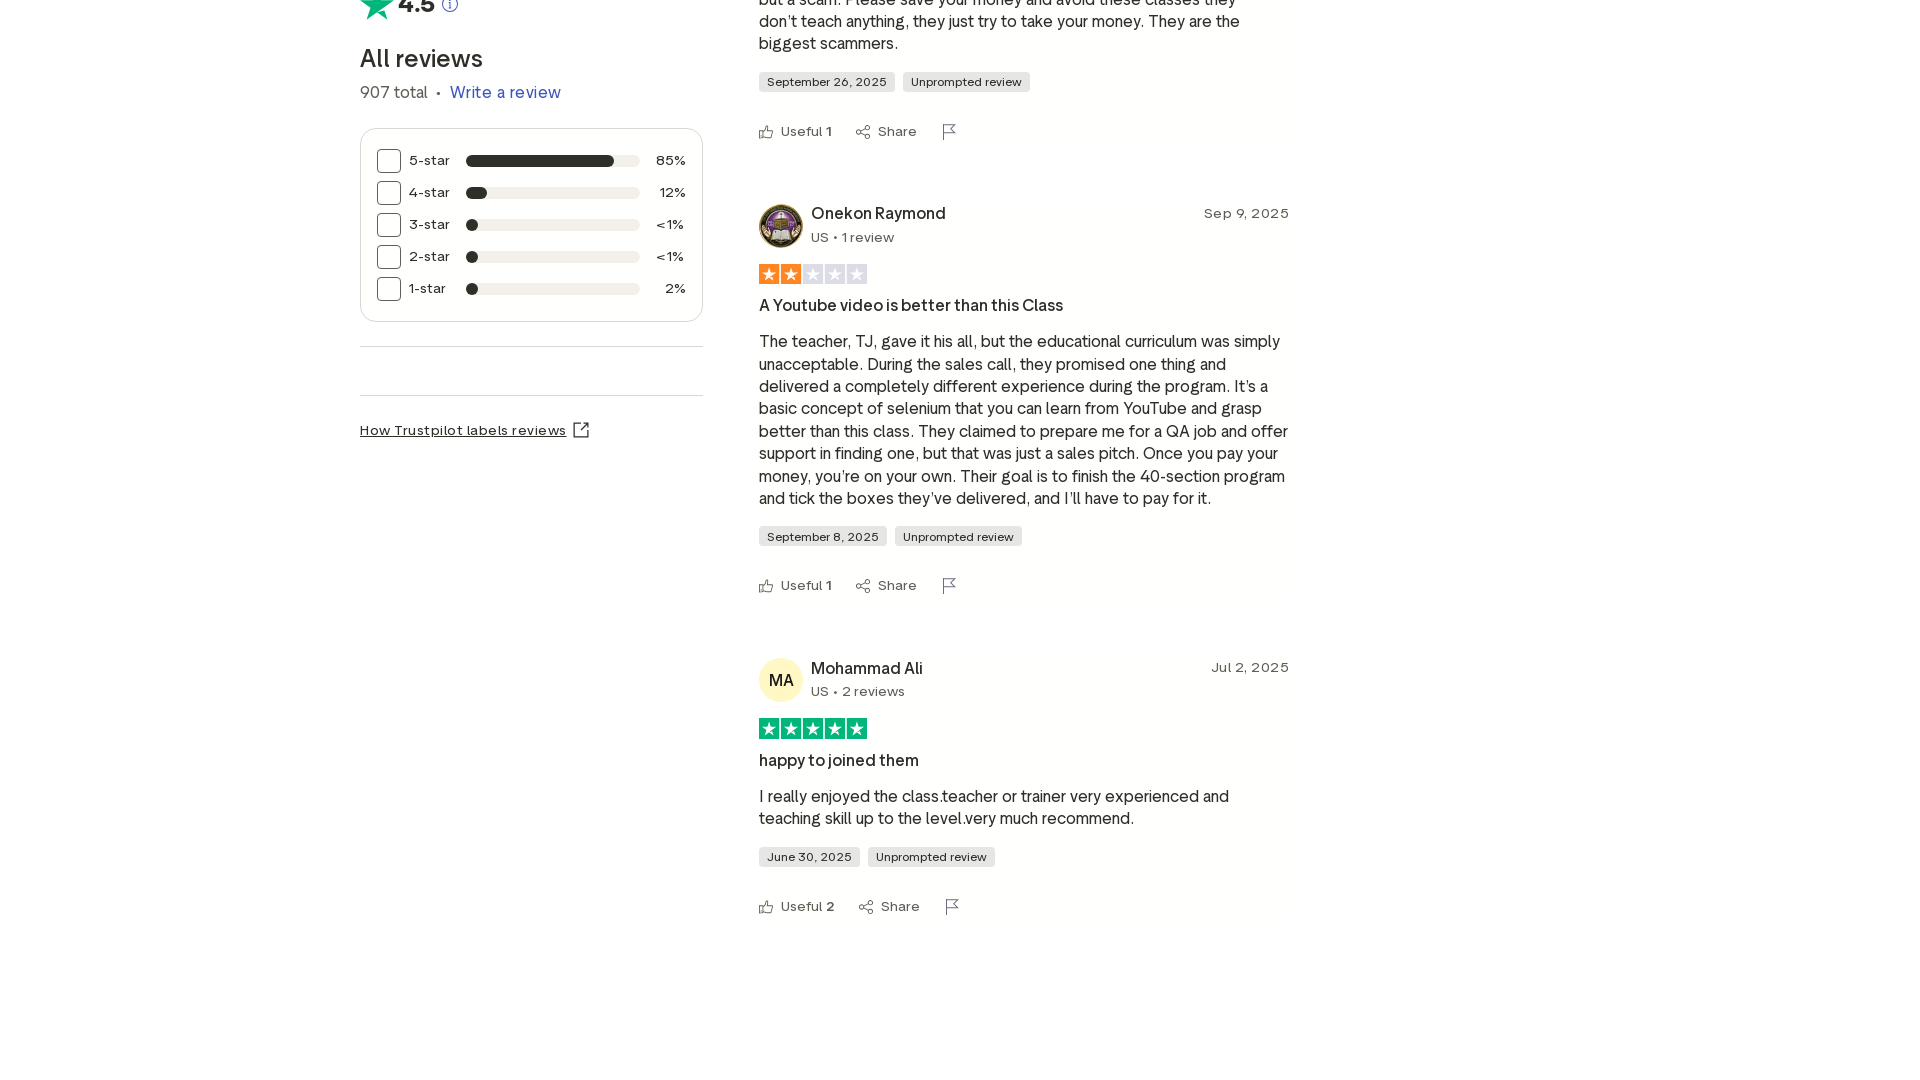

Waited 1000ms for page to settle
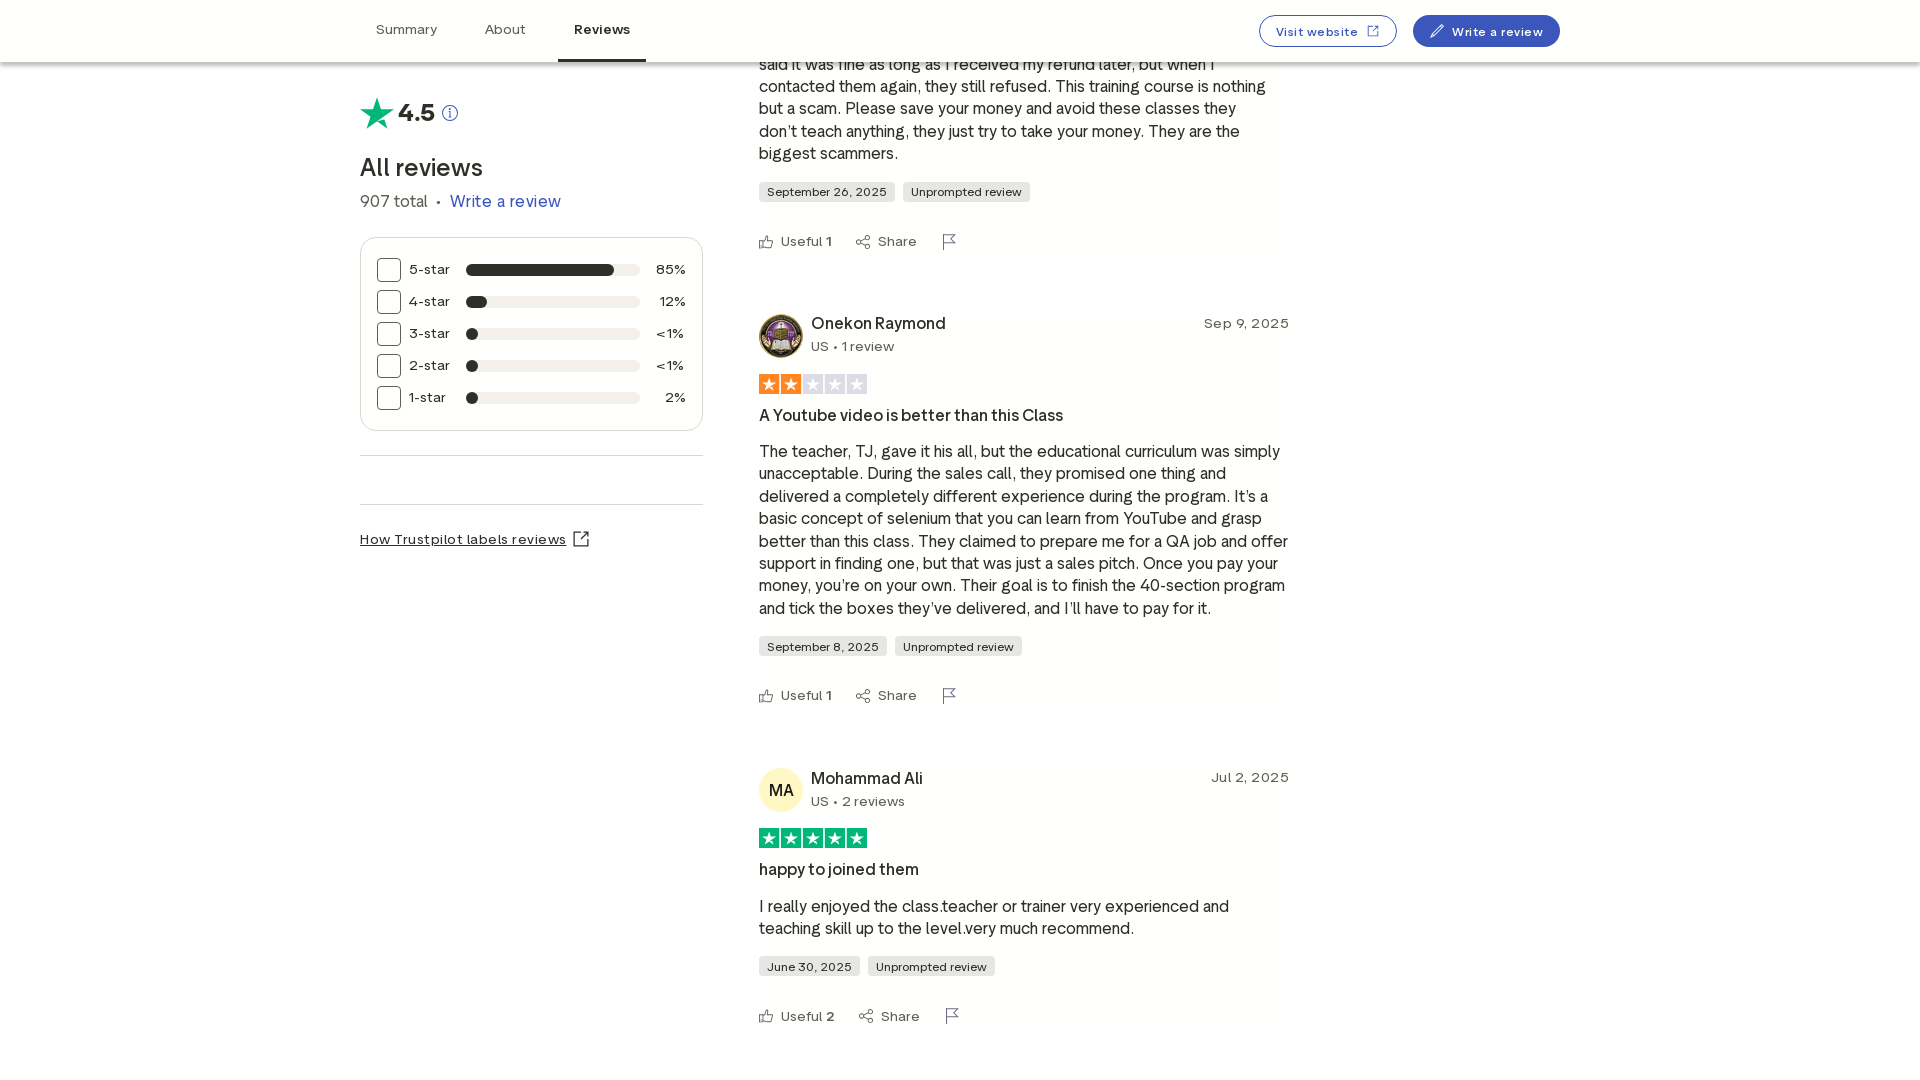

Scrolled down additional 100 pixels
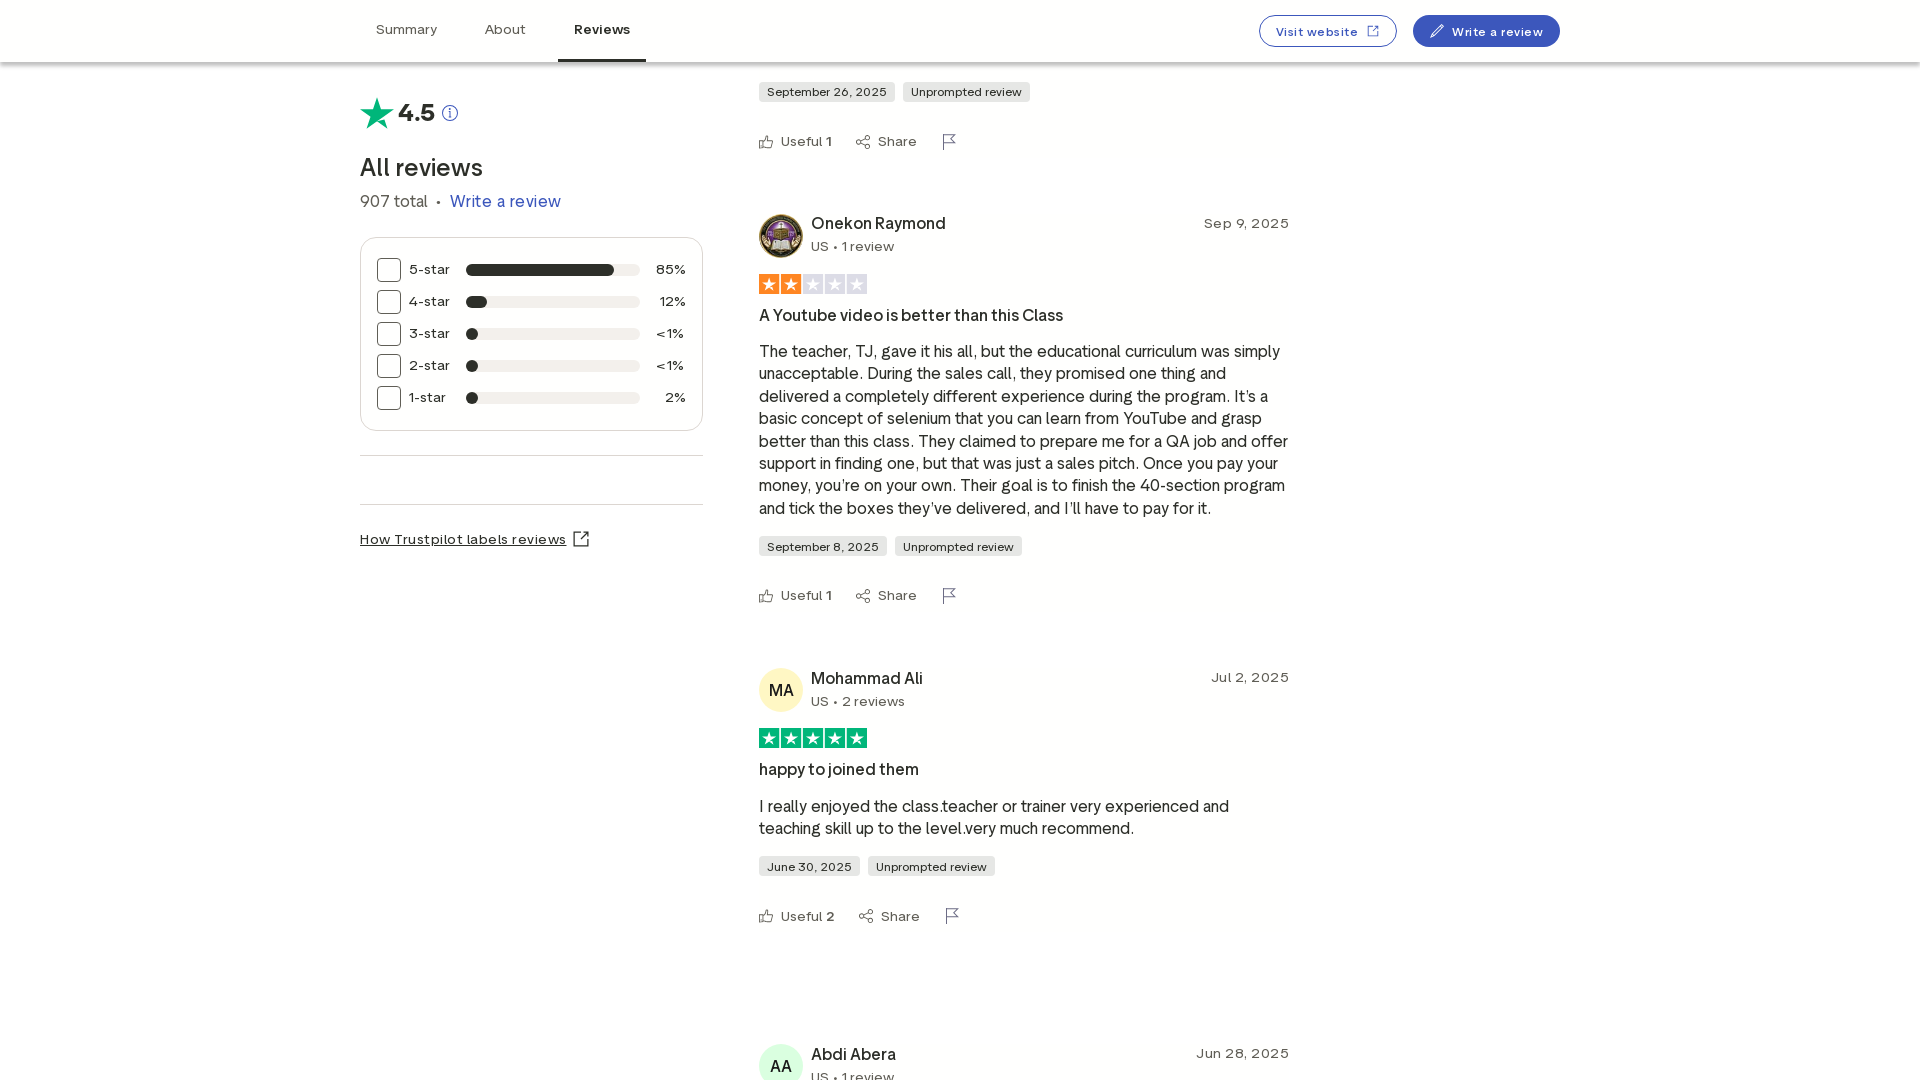

Waited 1000ms for page to settle
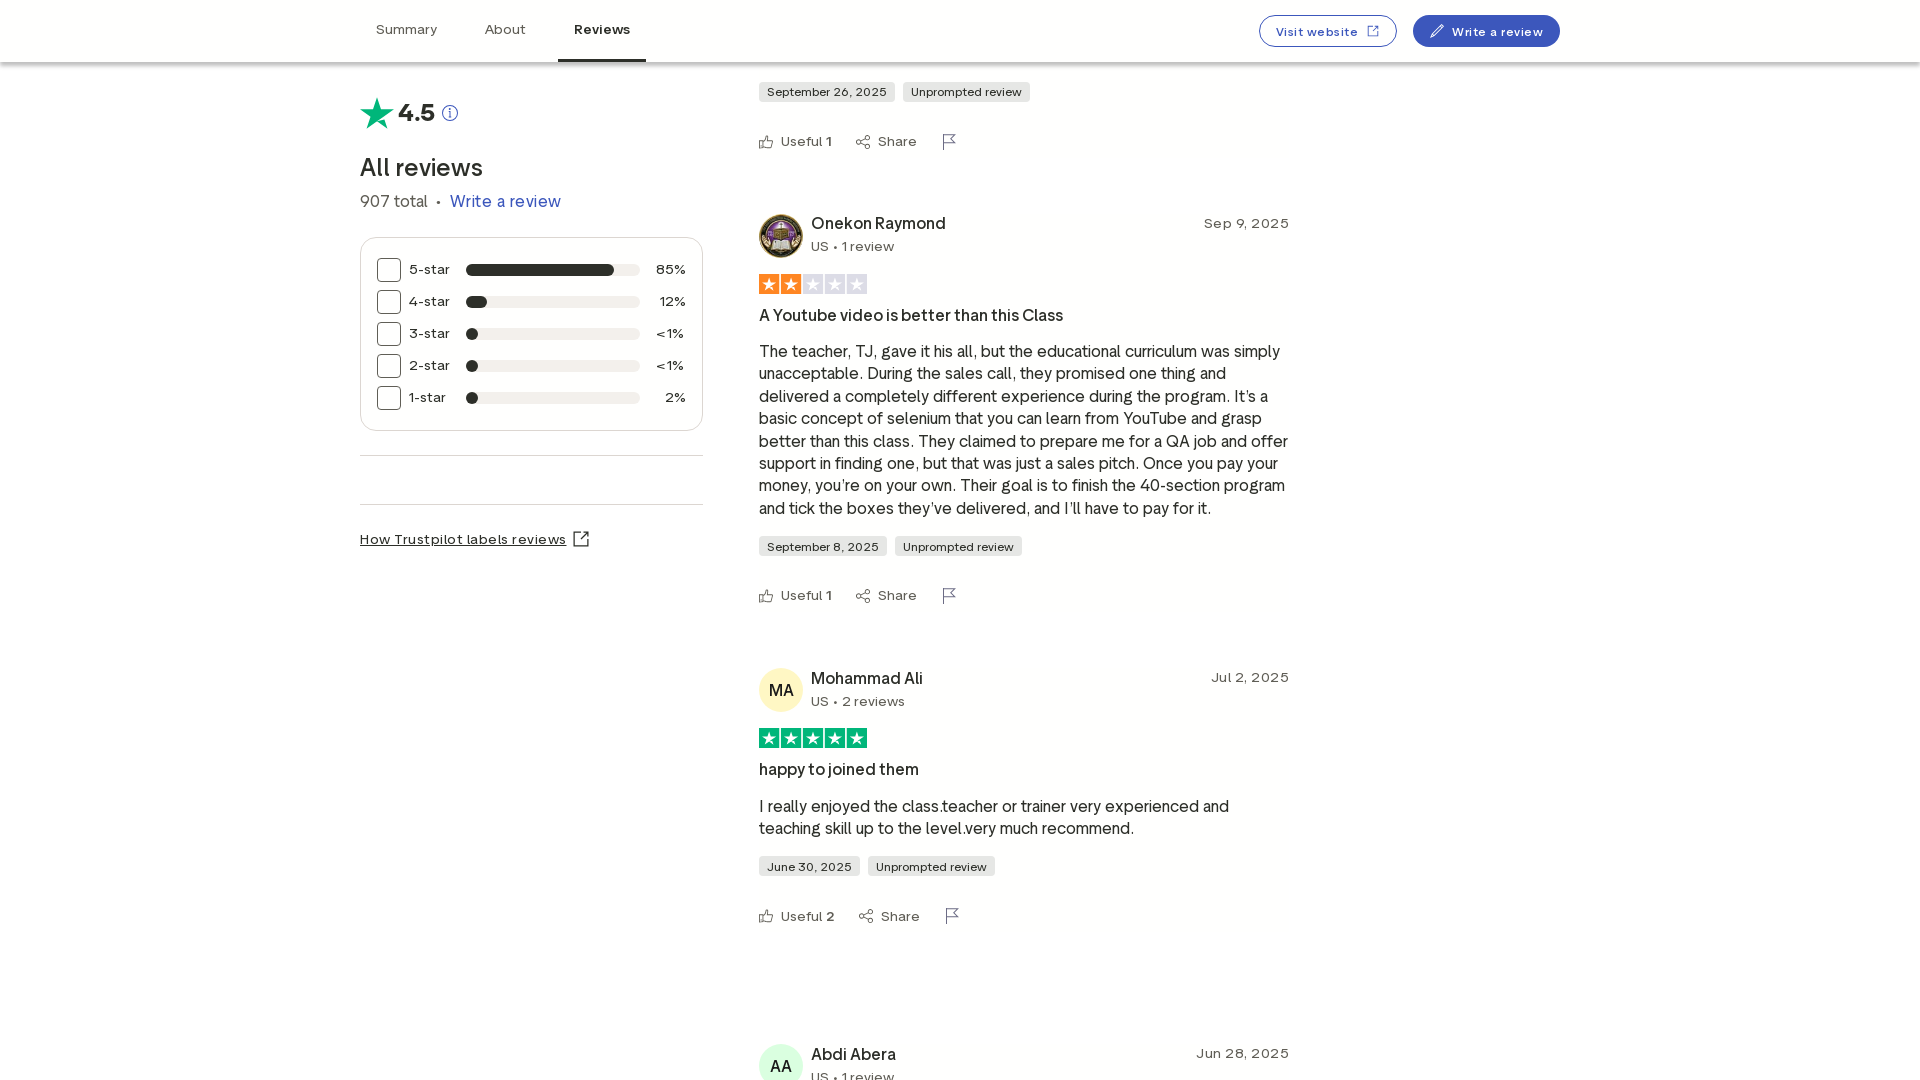

Scrolled right 100px and down 1000px
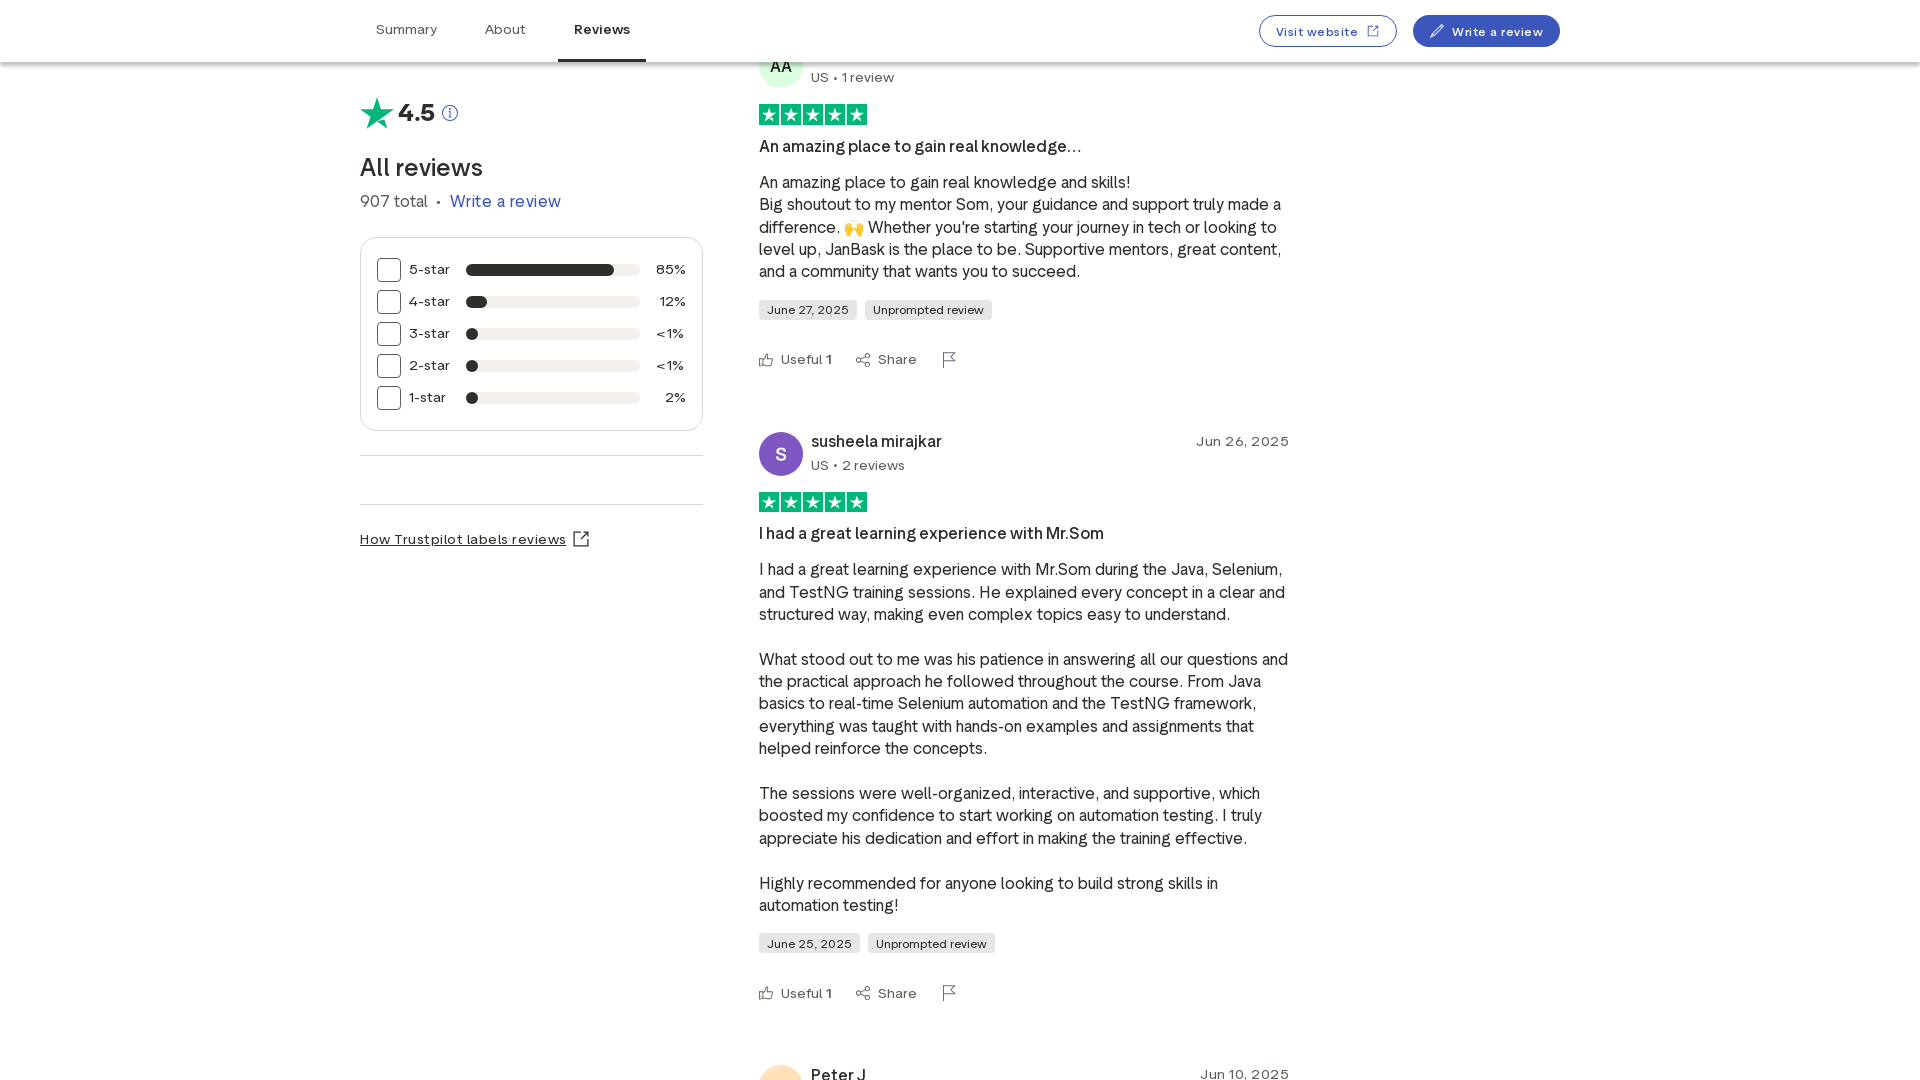

Waited 1000ms for page to settle
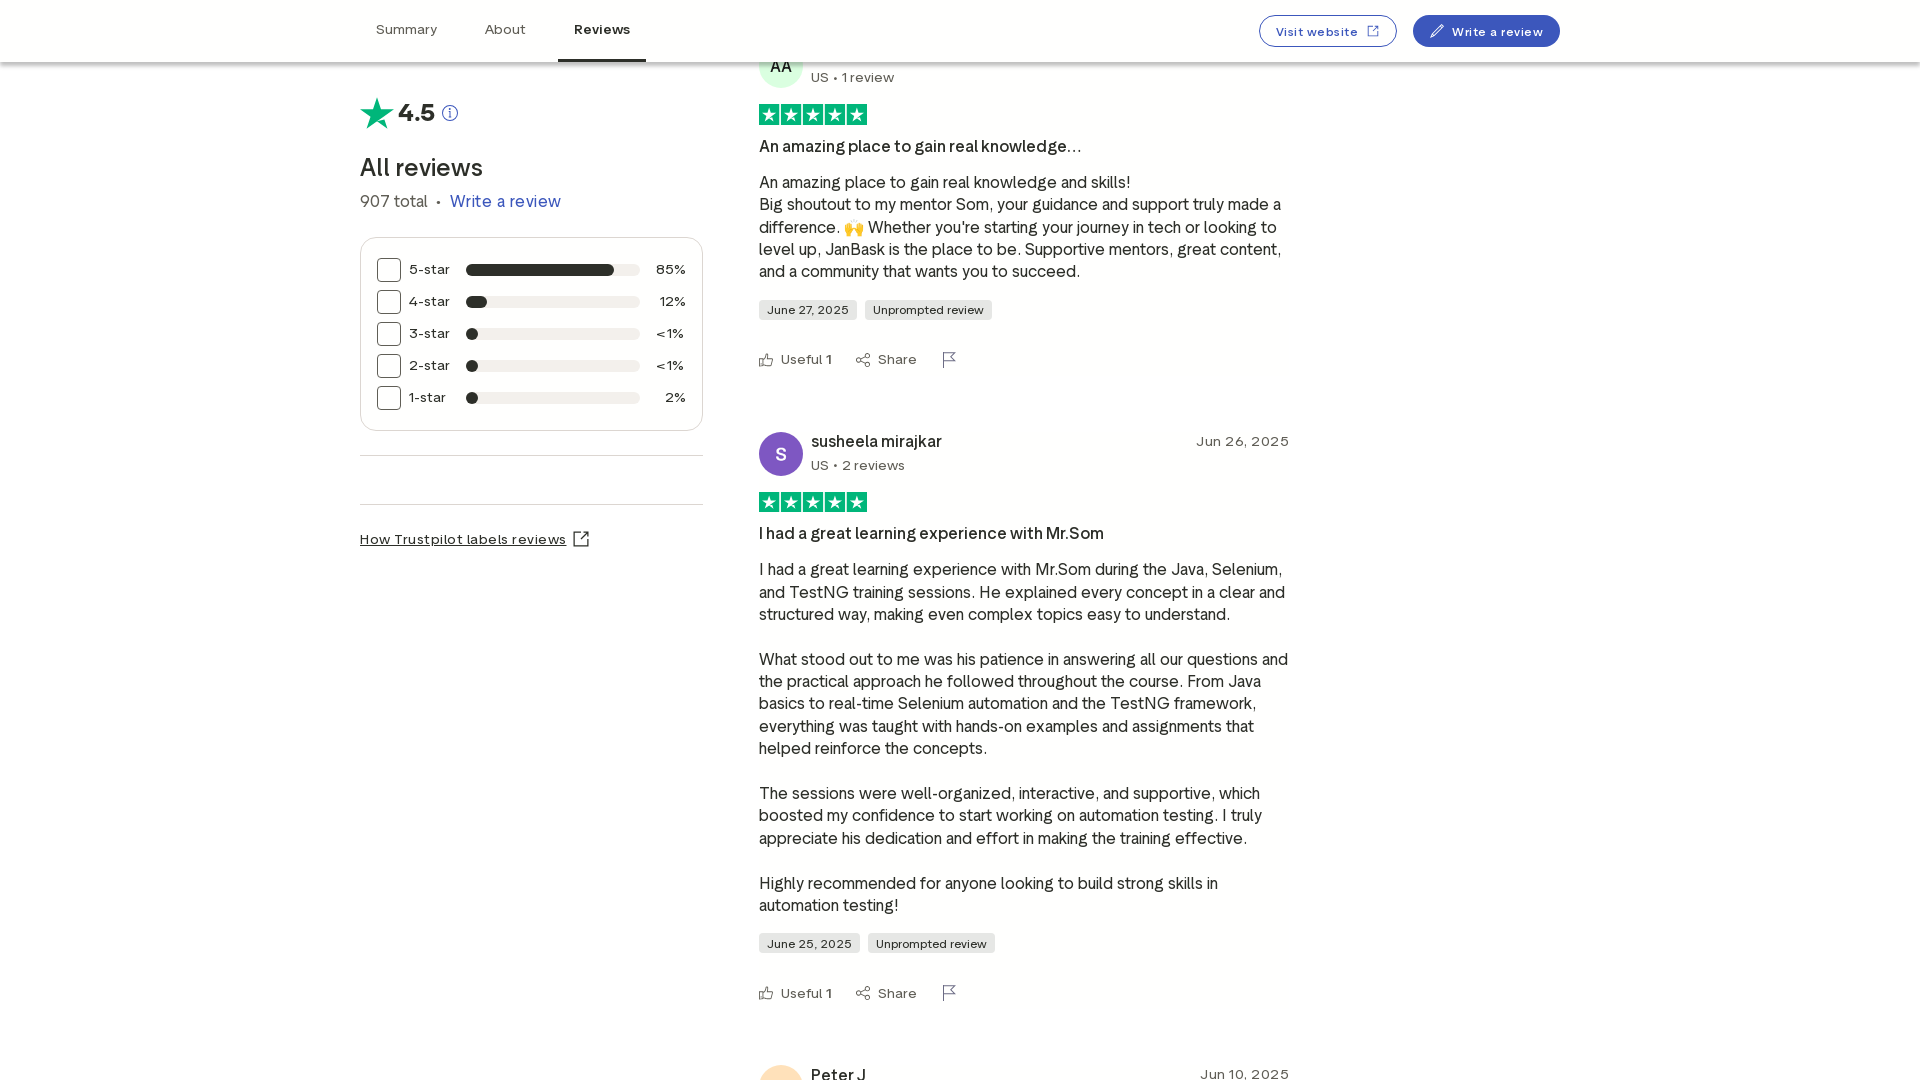

Scrolled right 1000px and down 2000px
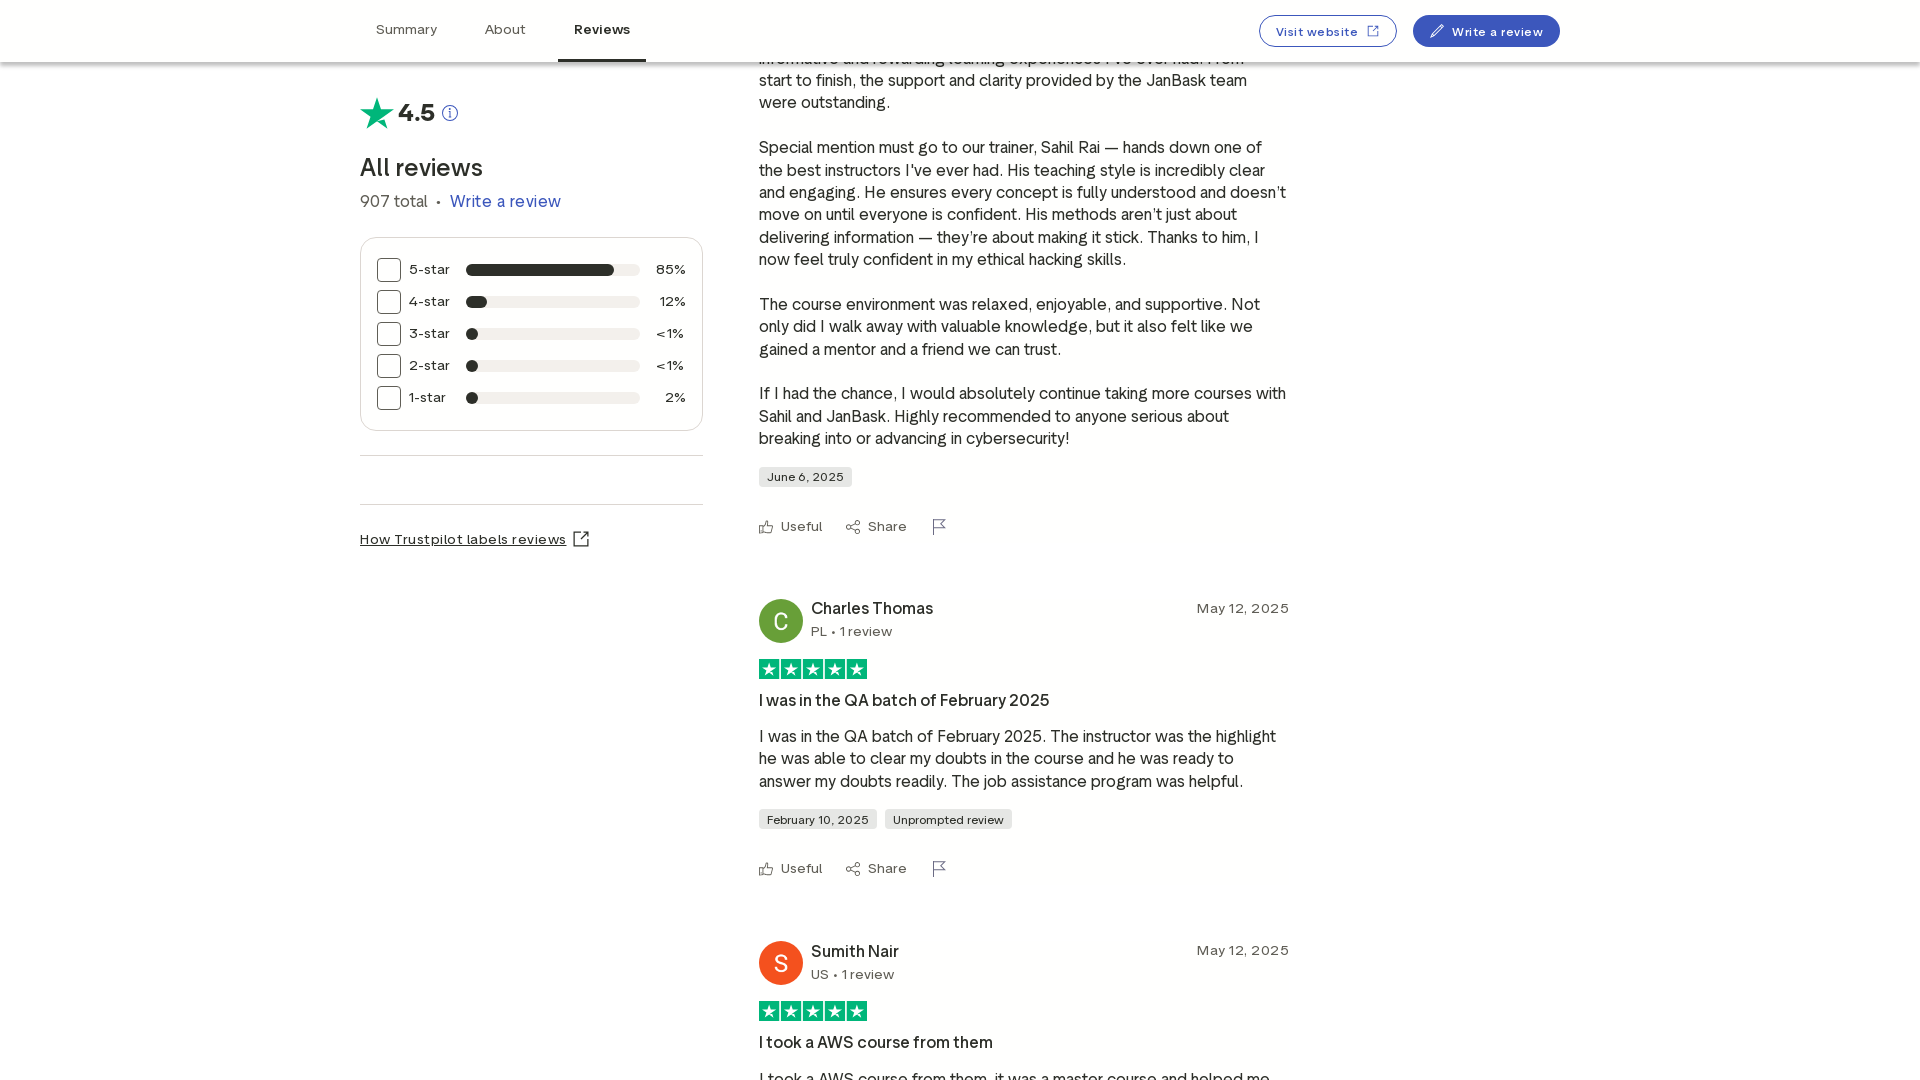

Waited 1000ms for page to settle
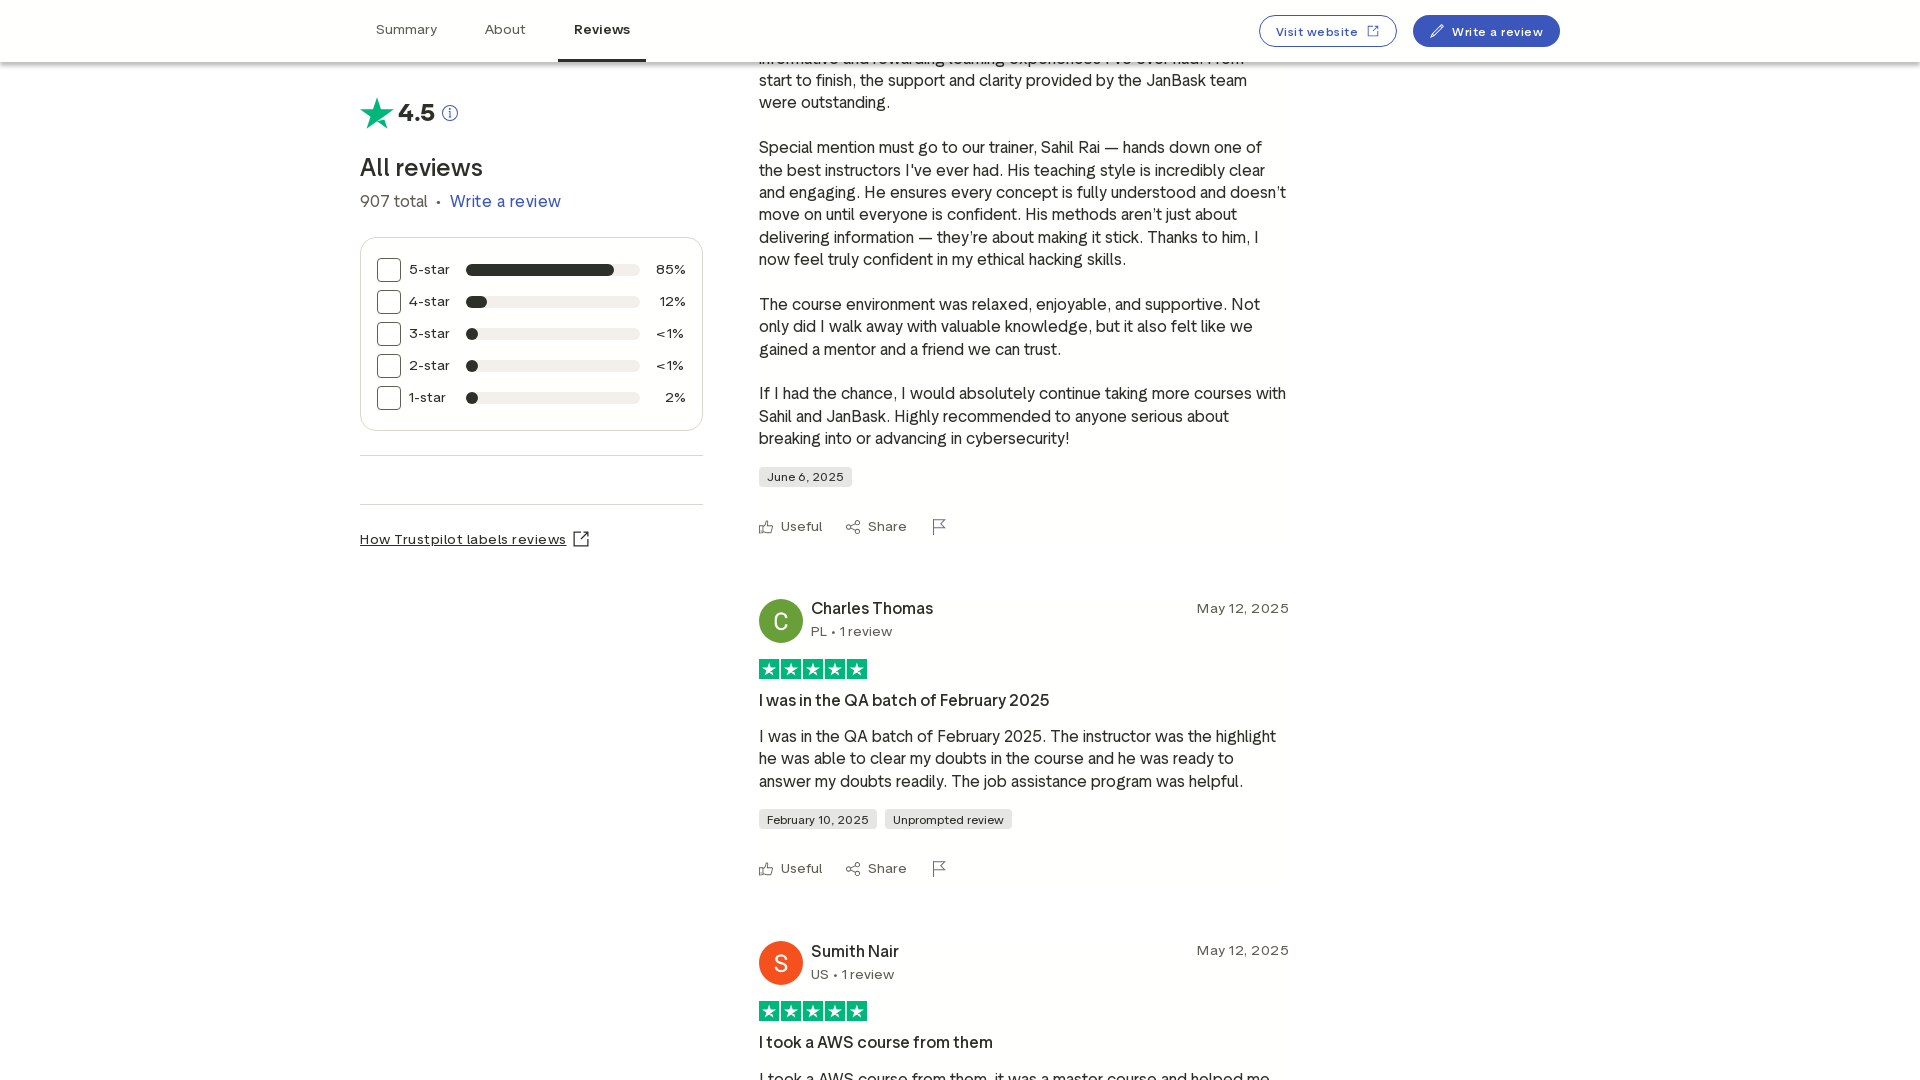

Scrolled back to absolute position (2000, 500)
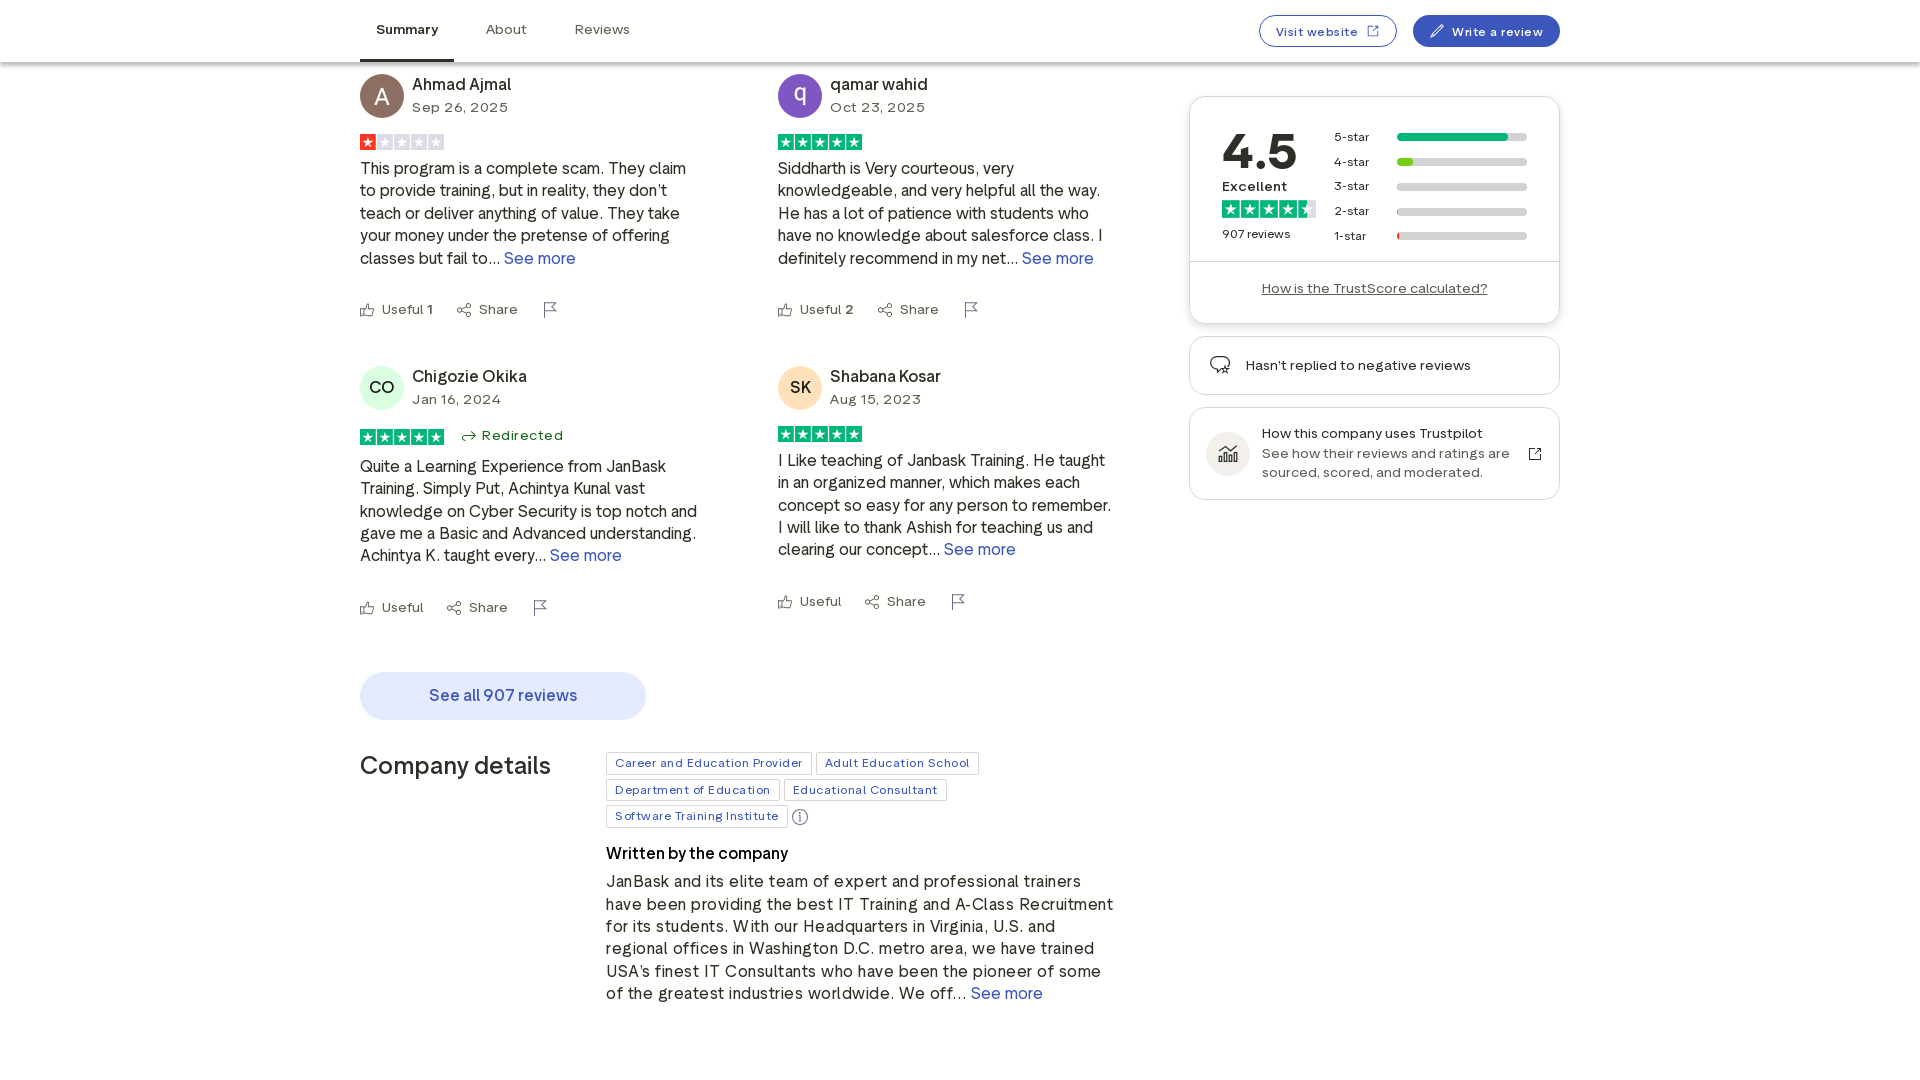

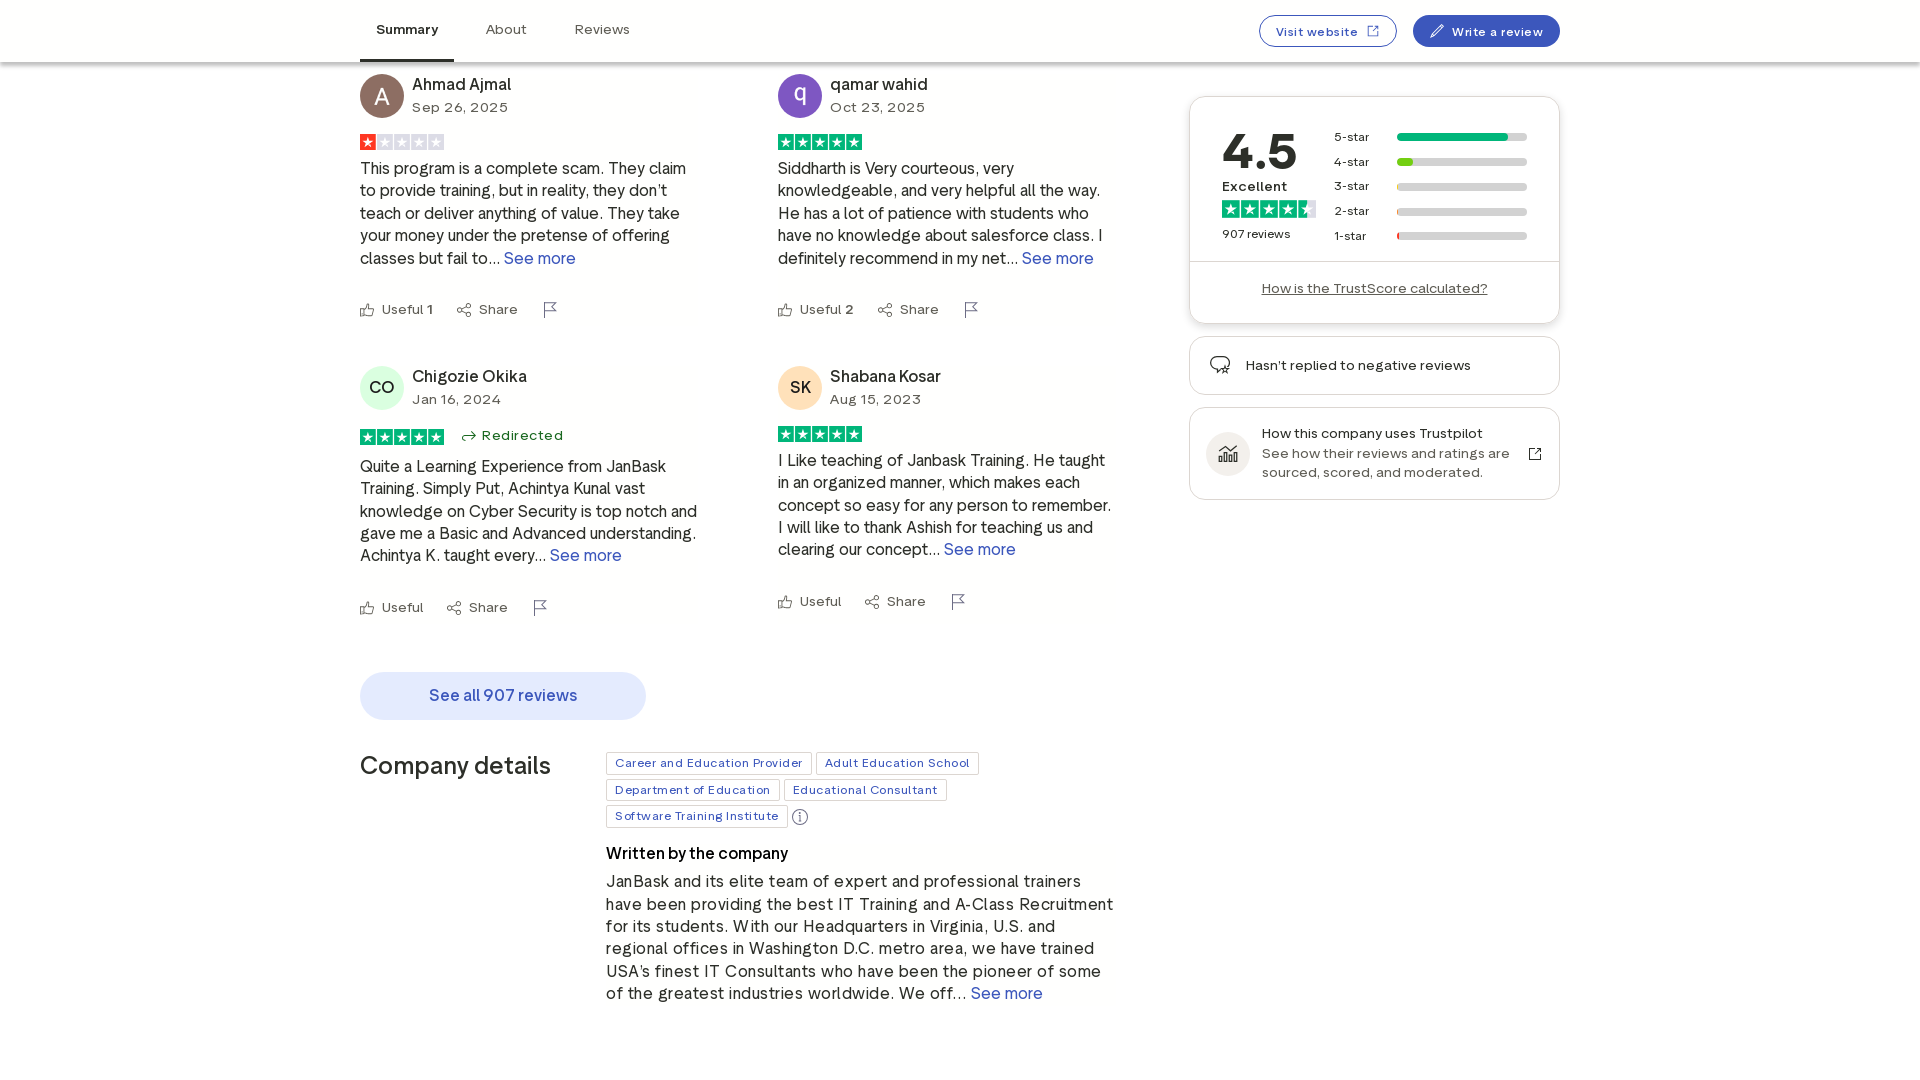